Tests clicking a link by finding it by link text and clicking it to navigate to a new page

Starting URL: https://autbor.com/example3.html

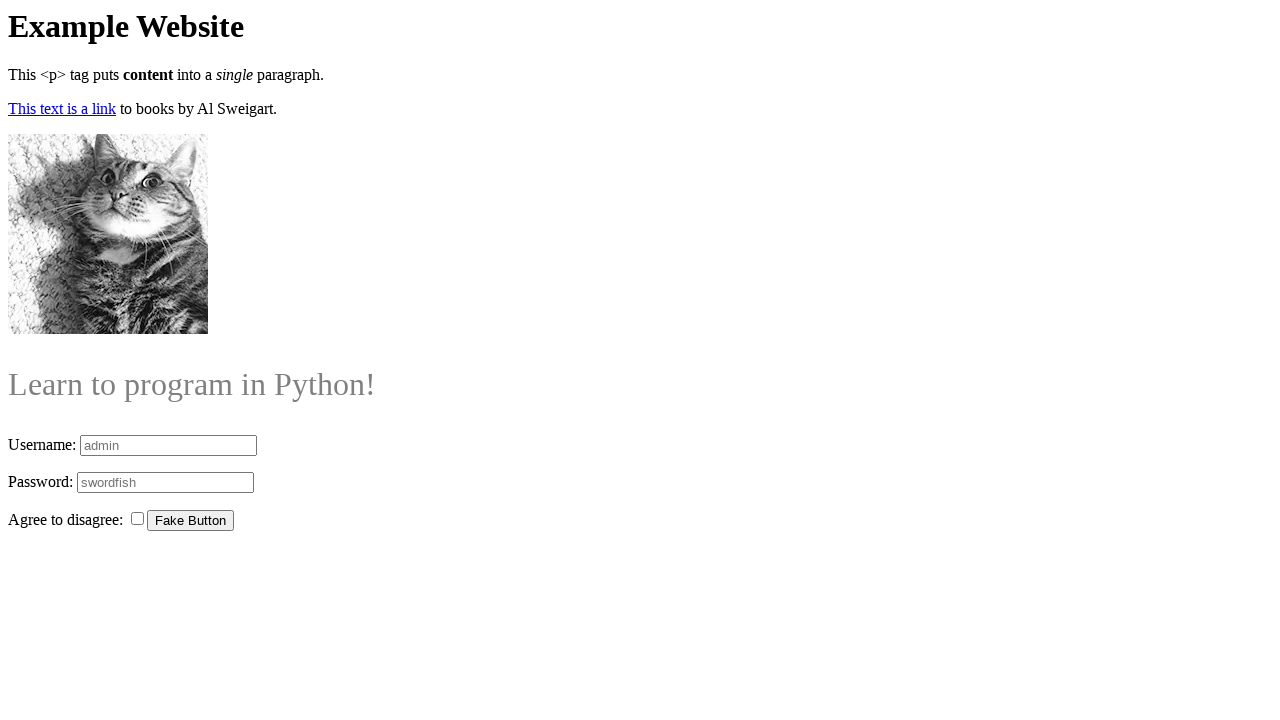

Clicked link with text 'This text is a link' to navigate to new page at (62, 109) on text=This text is a link
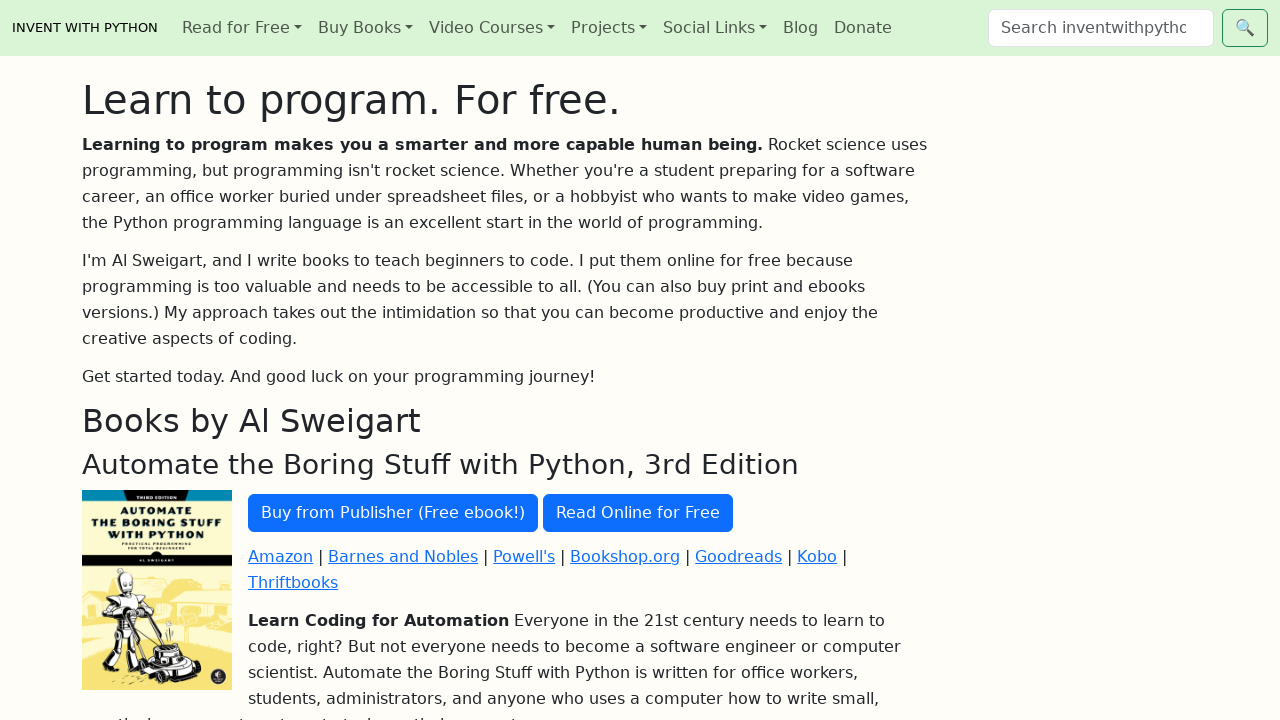

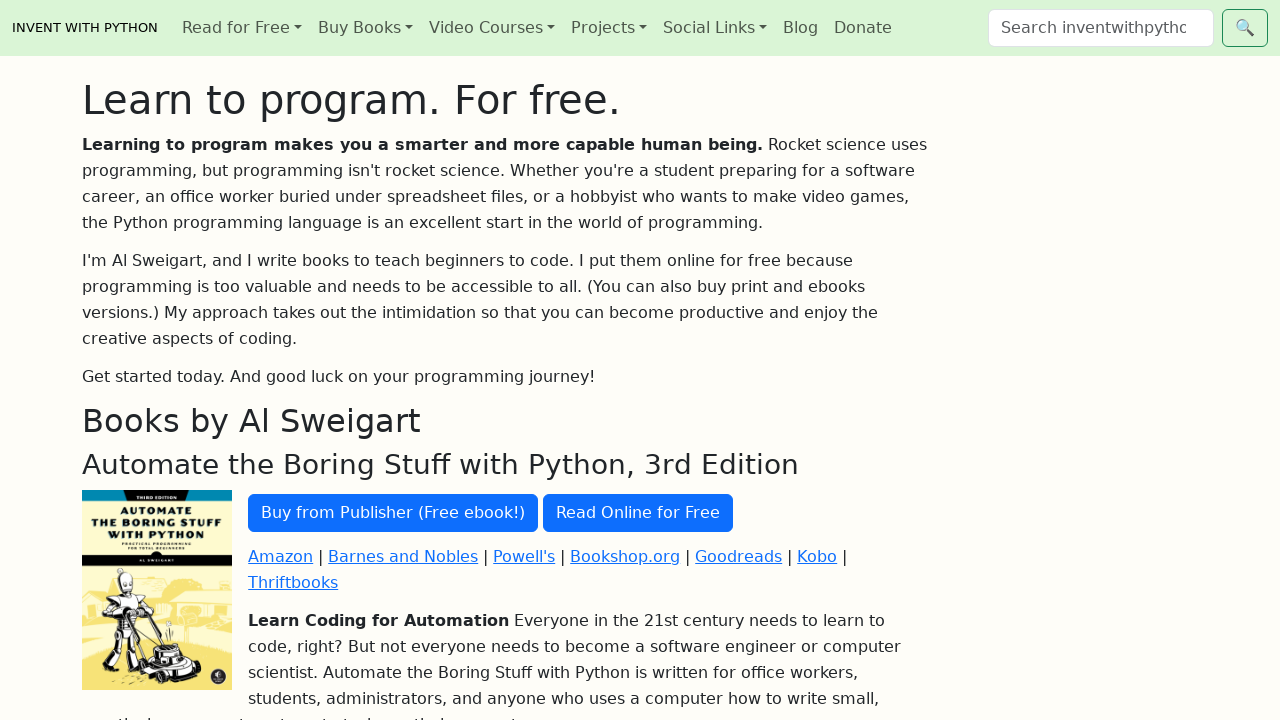